Navigates to Google Arts & Culture page for Abstract Expressionism and clicks on an element within the page to trigger navigation or reveal content.

Starting URL: https://artsandculture.google.com/entity/abstract-expressionism/m012yb9?categoryid%5C%5Cu003dart-movement

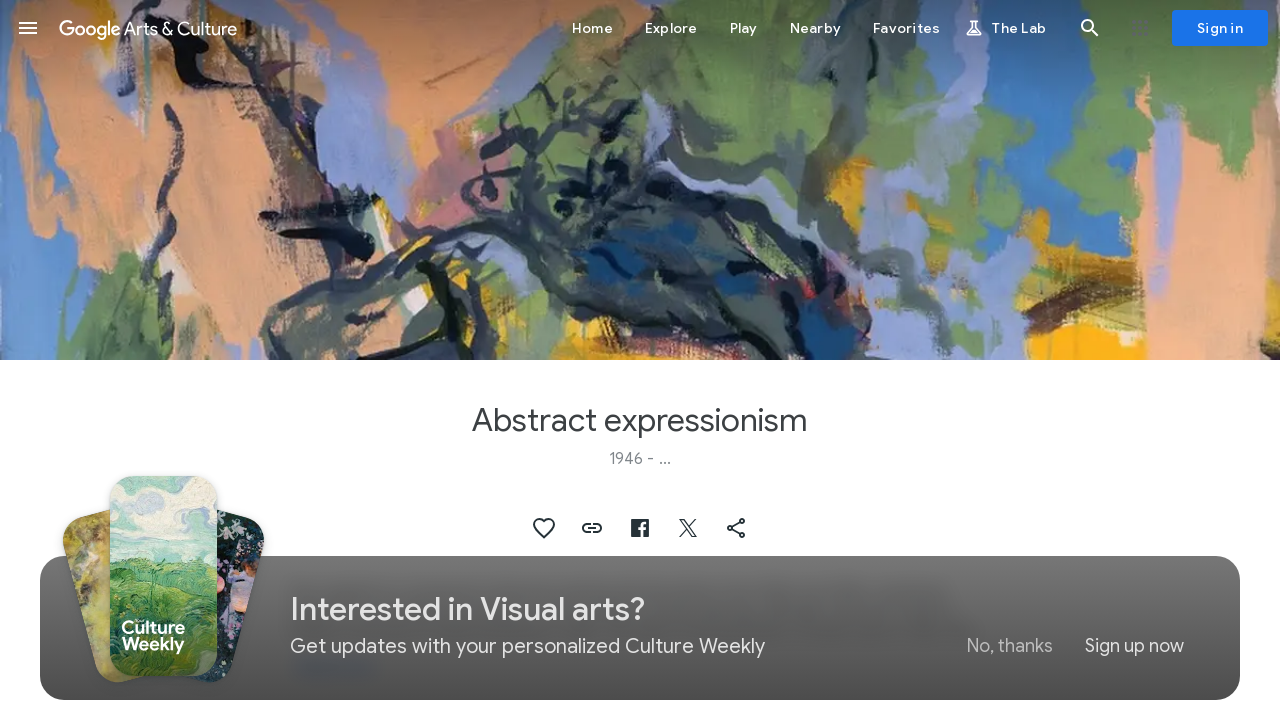

Parent element container (.s6J3Hd) loaded
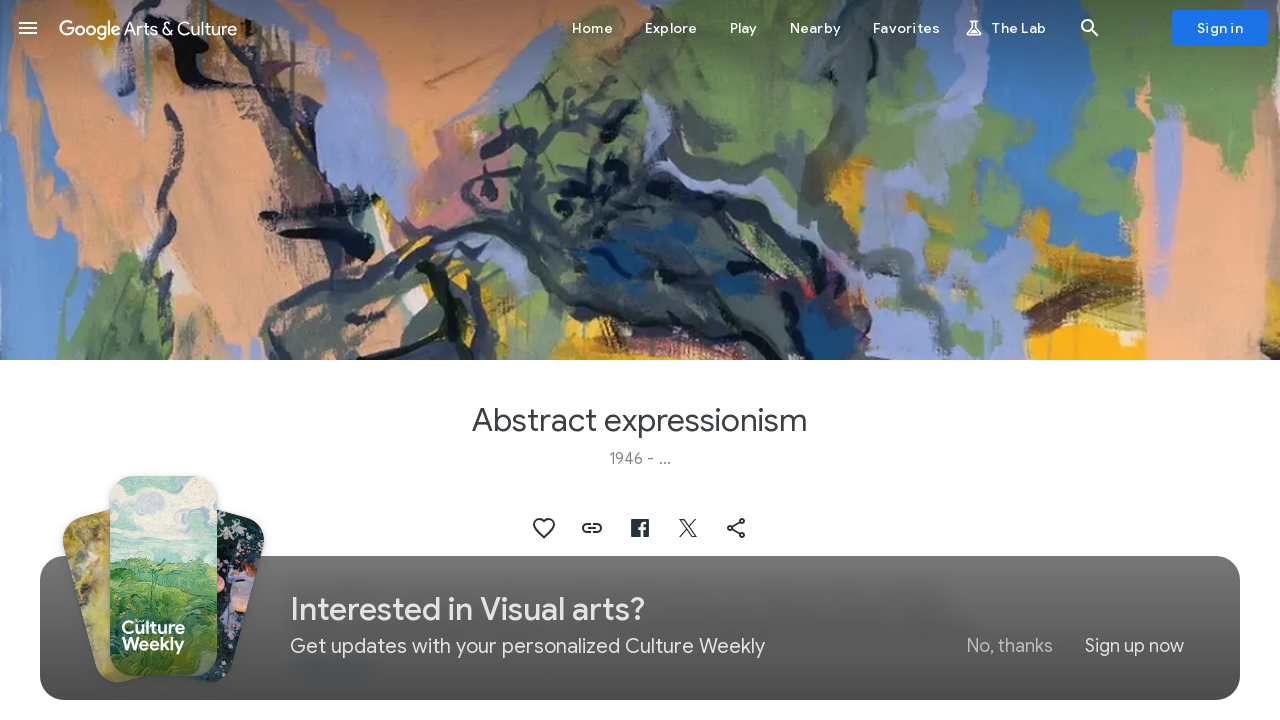

Located parent element container
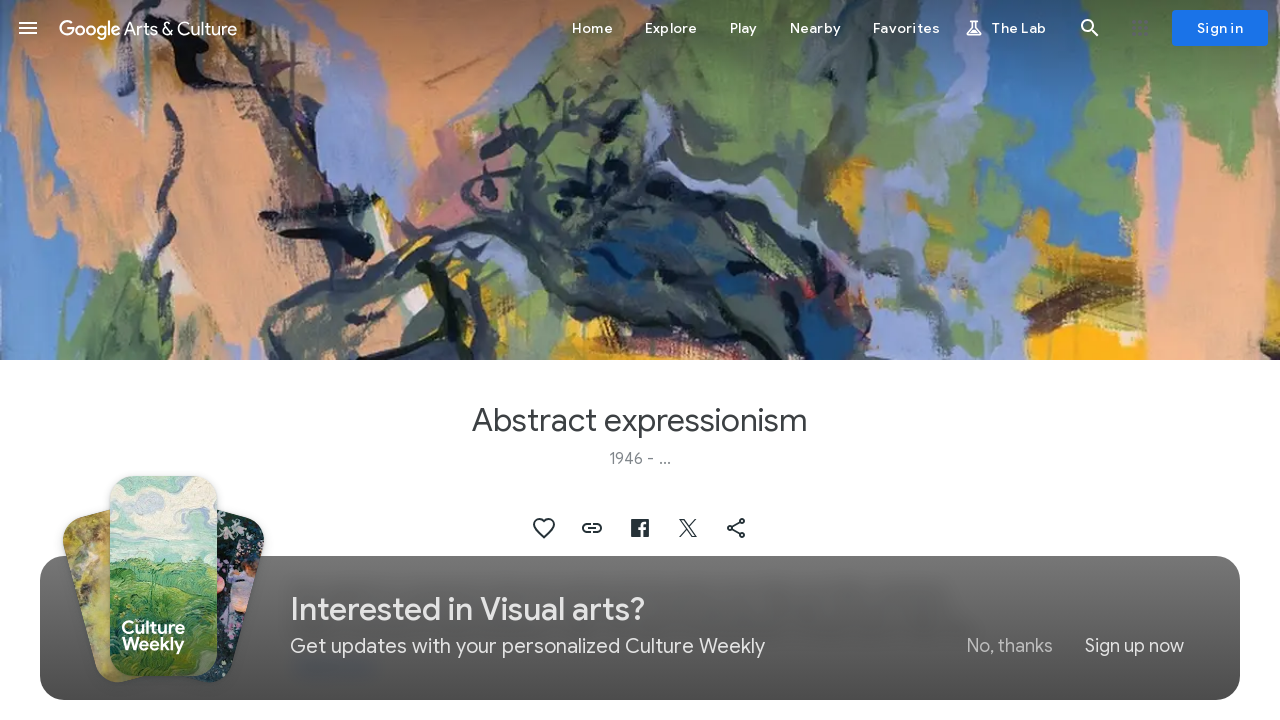

Located fourth div element within parent container
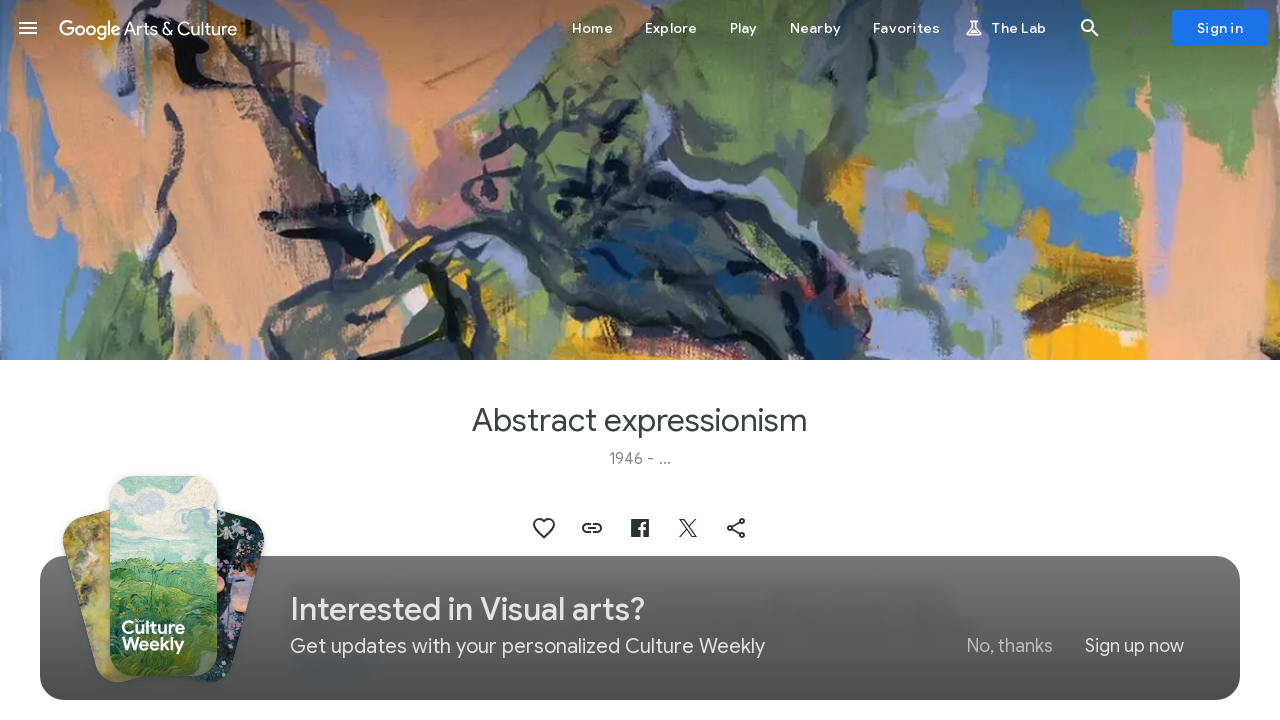

Clicked on the fourth div element to trigger navigation or reveal content at (1044, 360) on .s6J3Hd >> div >> nth=3
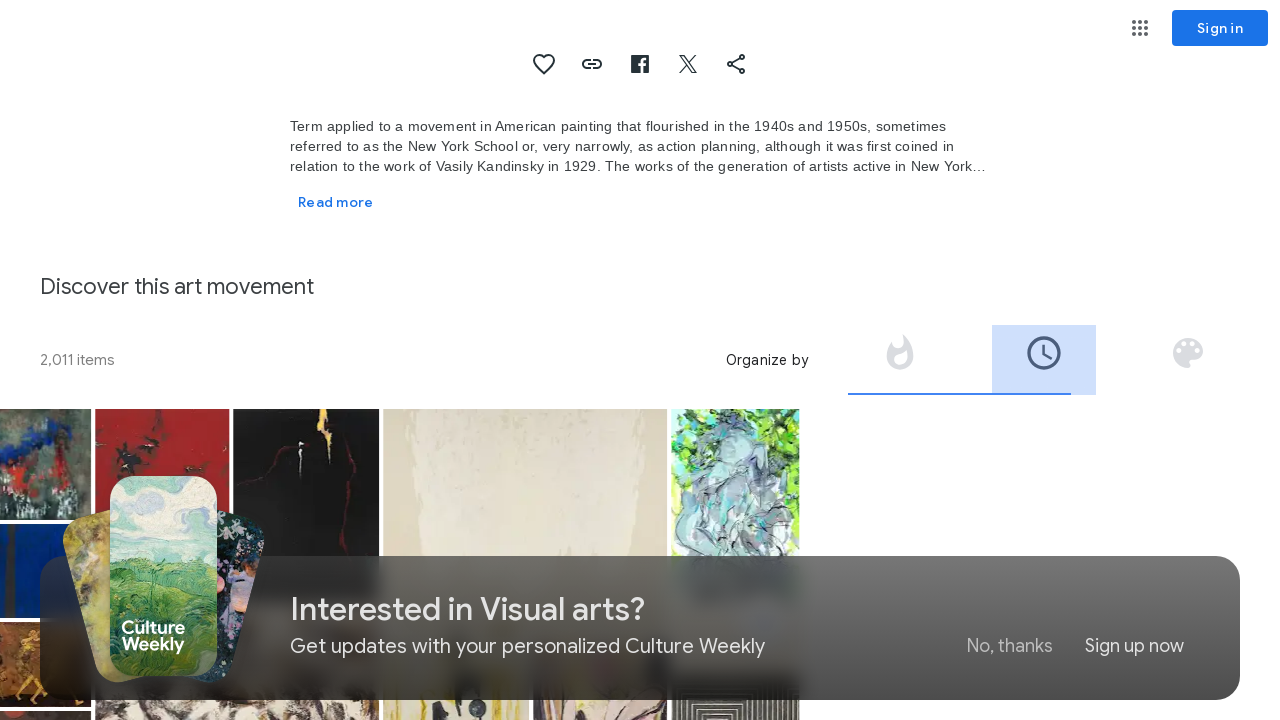

Page navigation/content load completed (networkidle state reached)
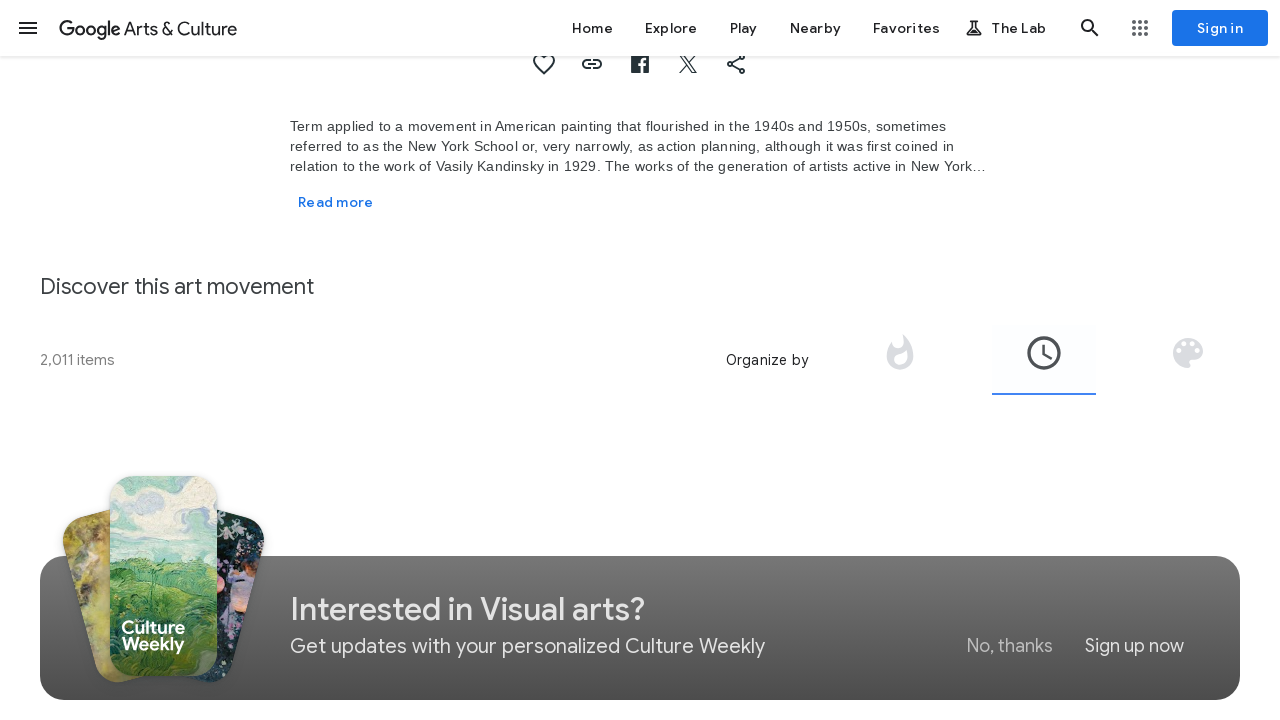

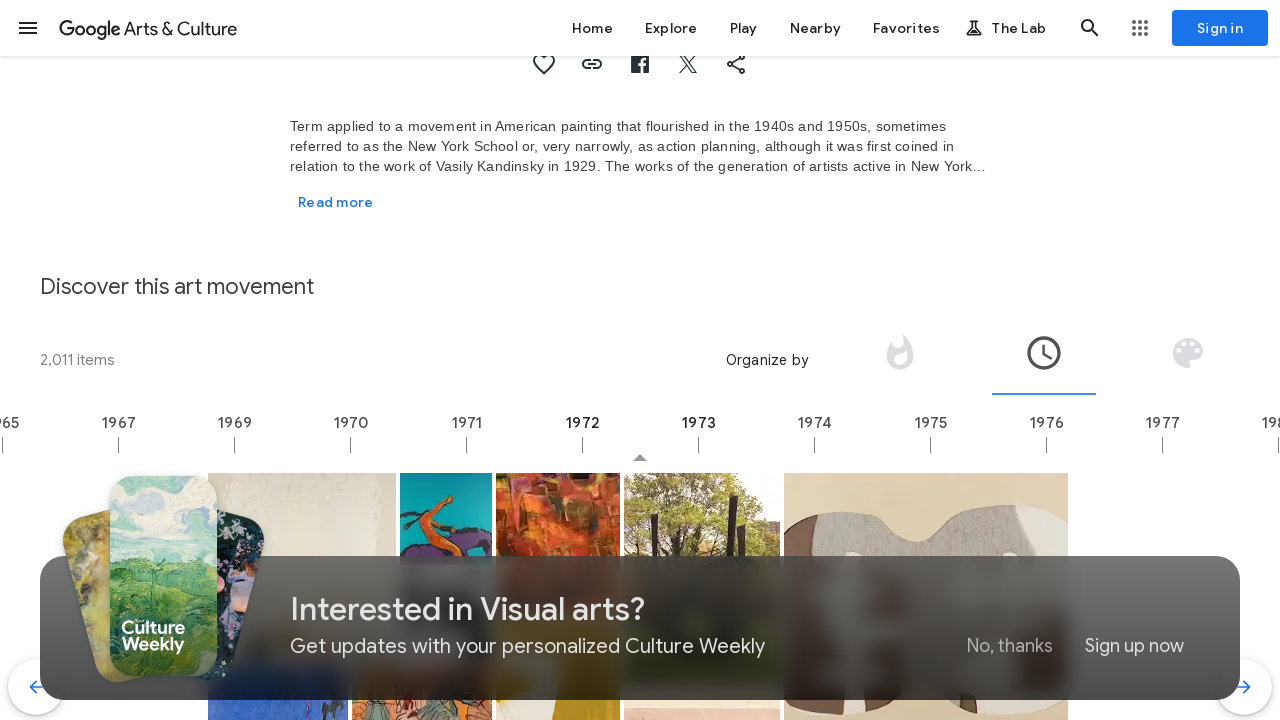